Tests multiple window handling functionality by clicking a link that opens a new window, switching between windows, and verifying content in both windows

Starting URL: https://the-internet.herokuapp.com/

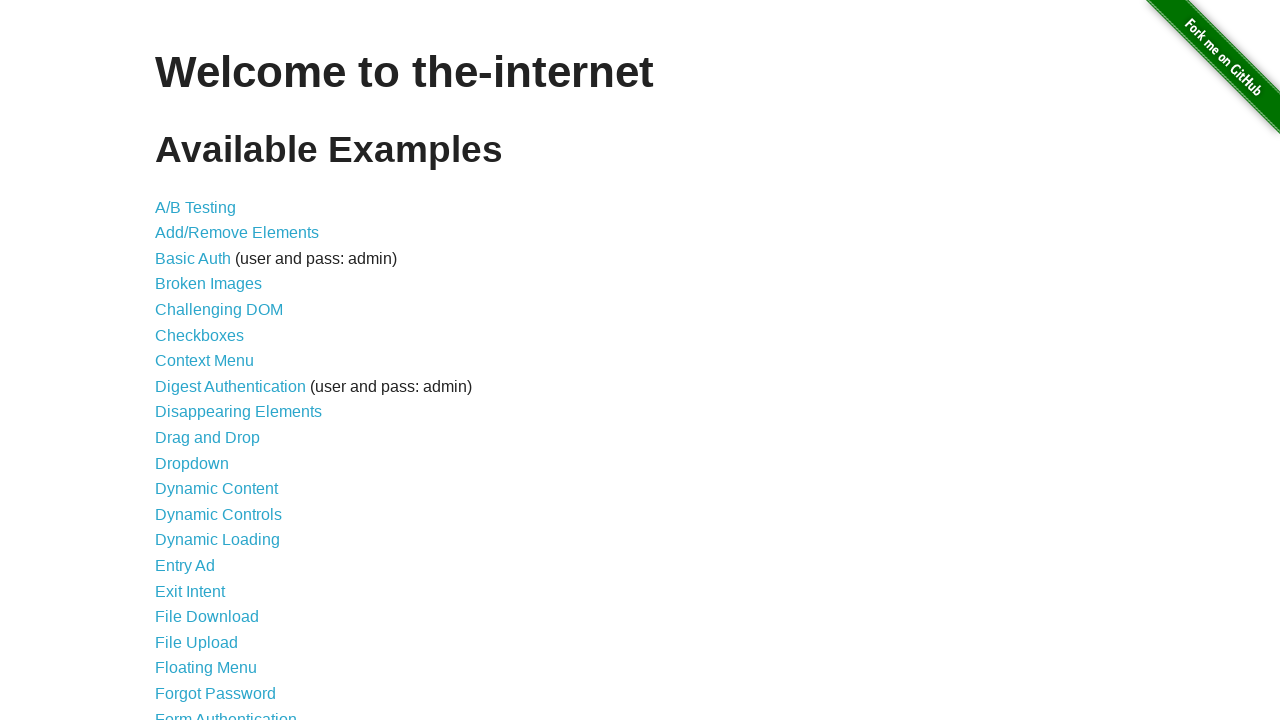

Clicked on 'Multiple Windows' link at (218, 369) on xpath=//a[contains(text(),'Multiple Windows')]
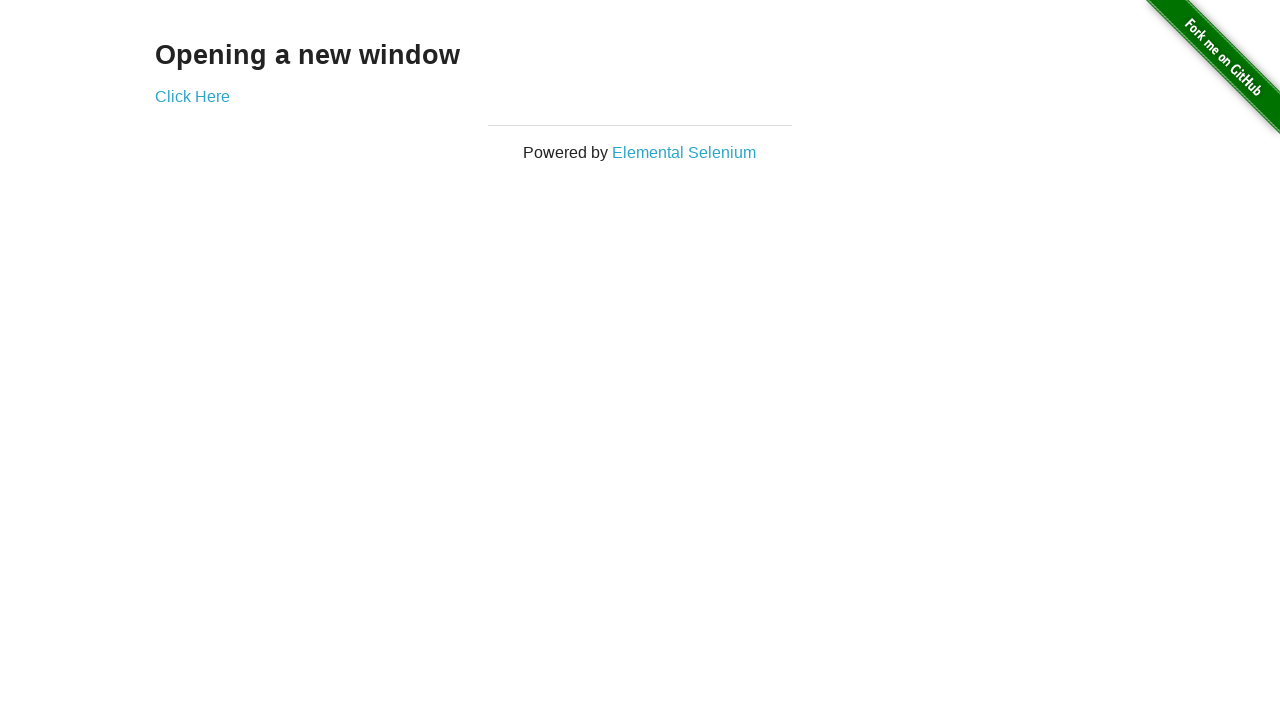

Clicked 'Click Here' link and new window opened at (192, 96) on xpath=//a[contains(text(),'Click Here')]
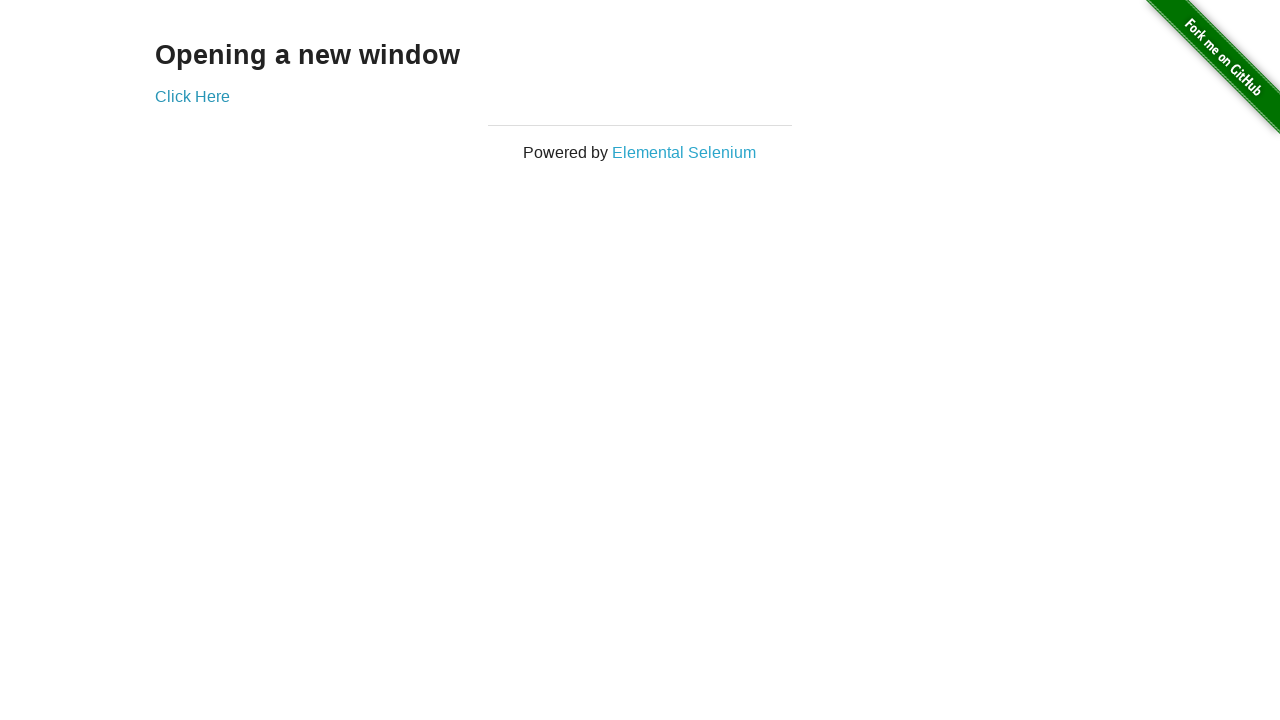

Captured new window reference
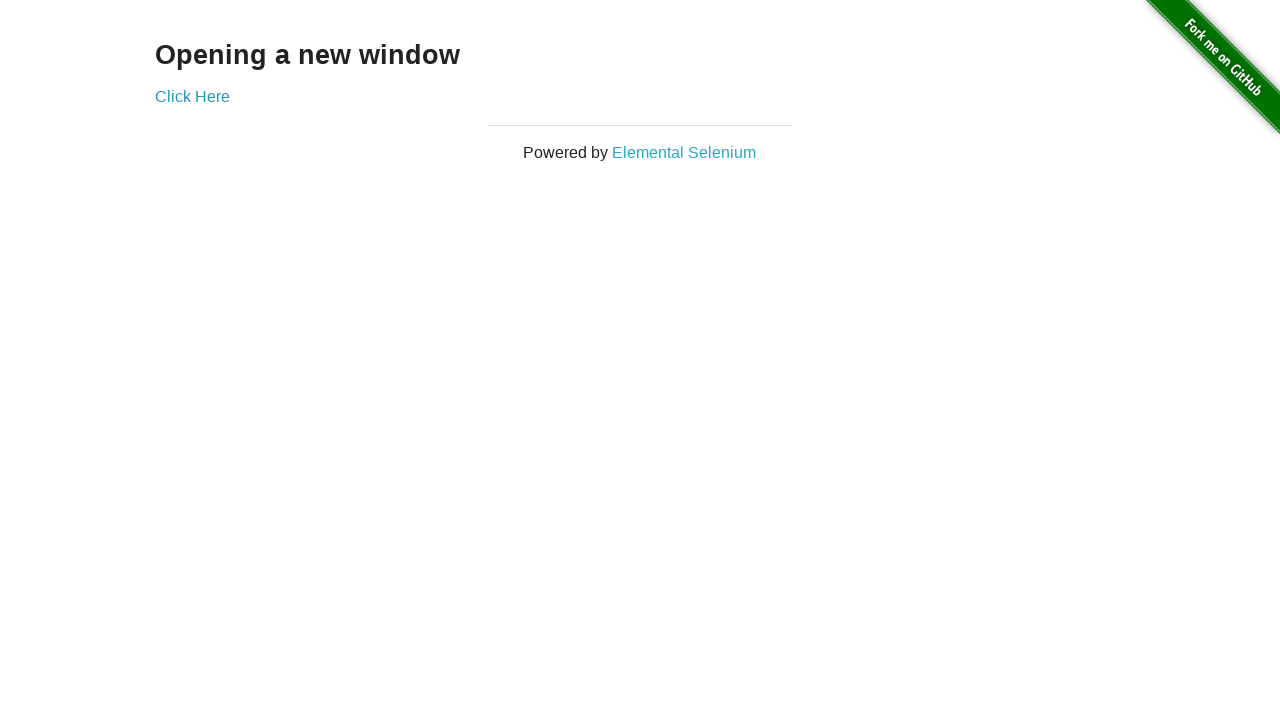

Retrieved text from new window: 'New Window'
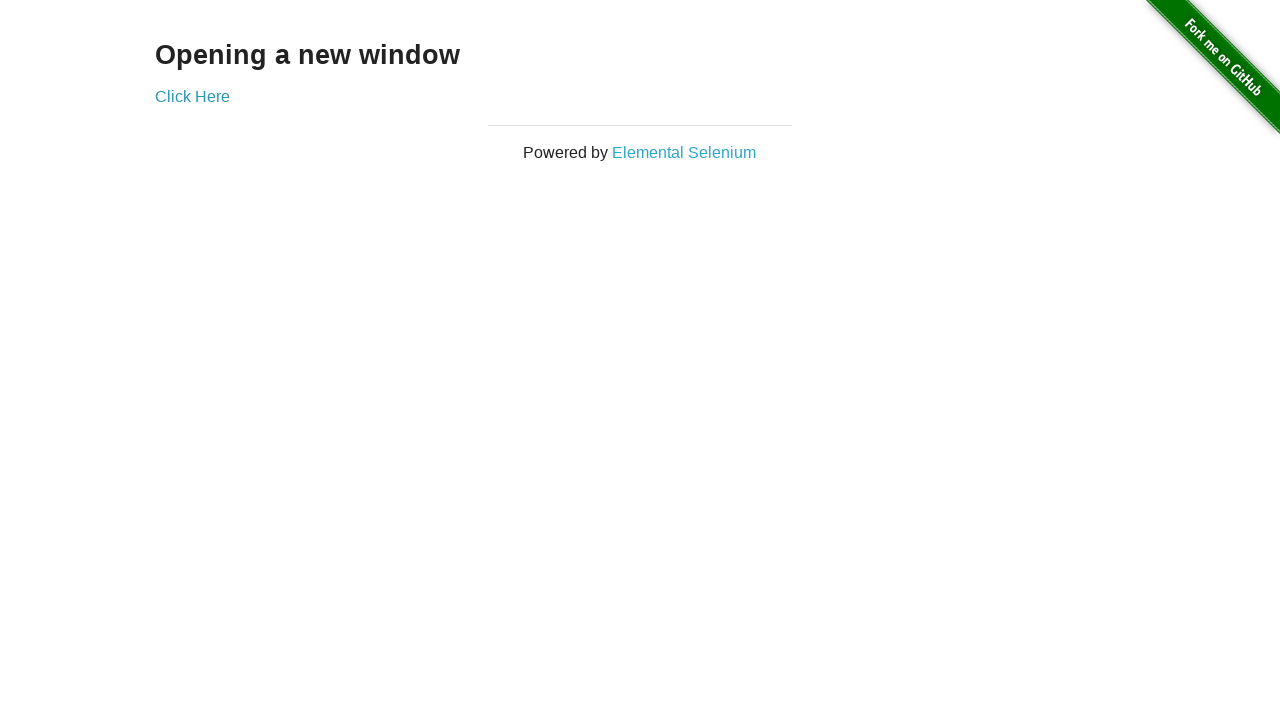

Verified new window contains correct text 'New Window'
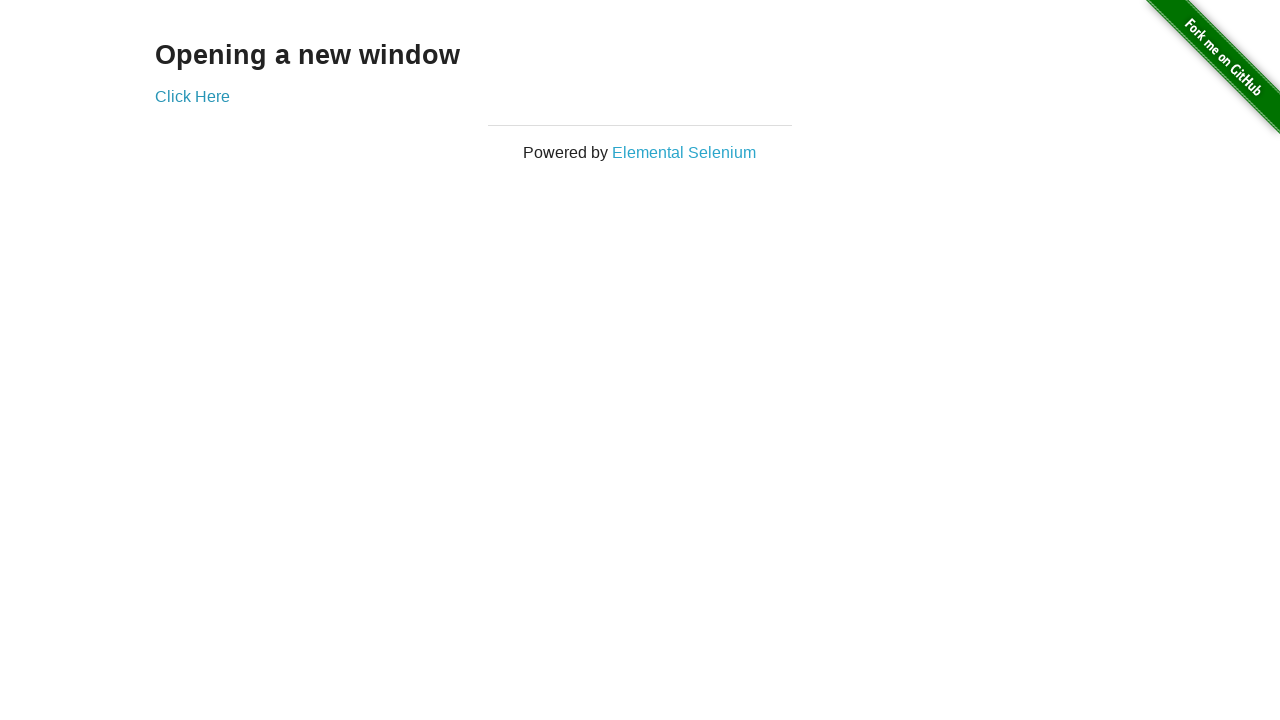

Retrieved text from main window: 'Opening a new window'
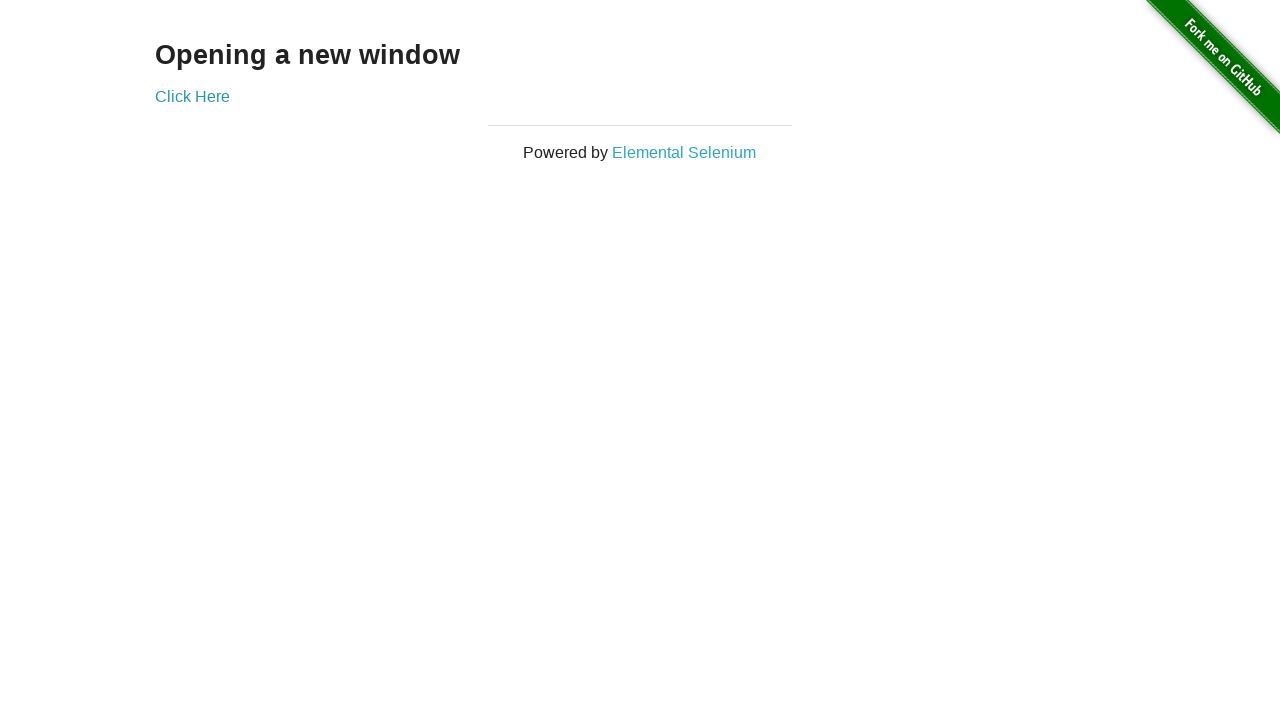

Verified main window contains correct text 'Opening a new window'
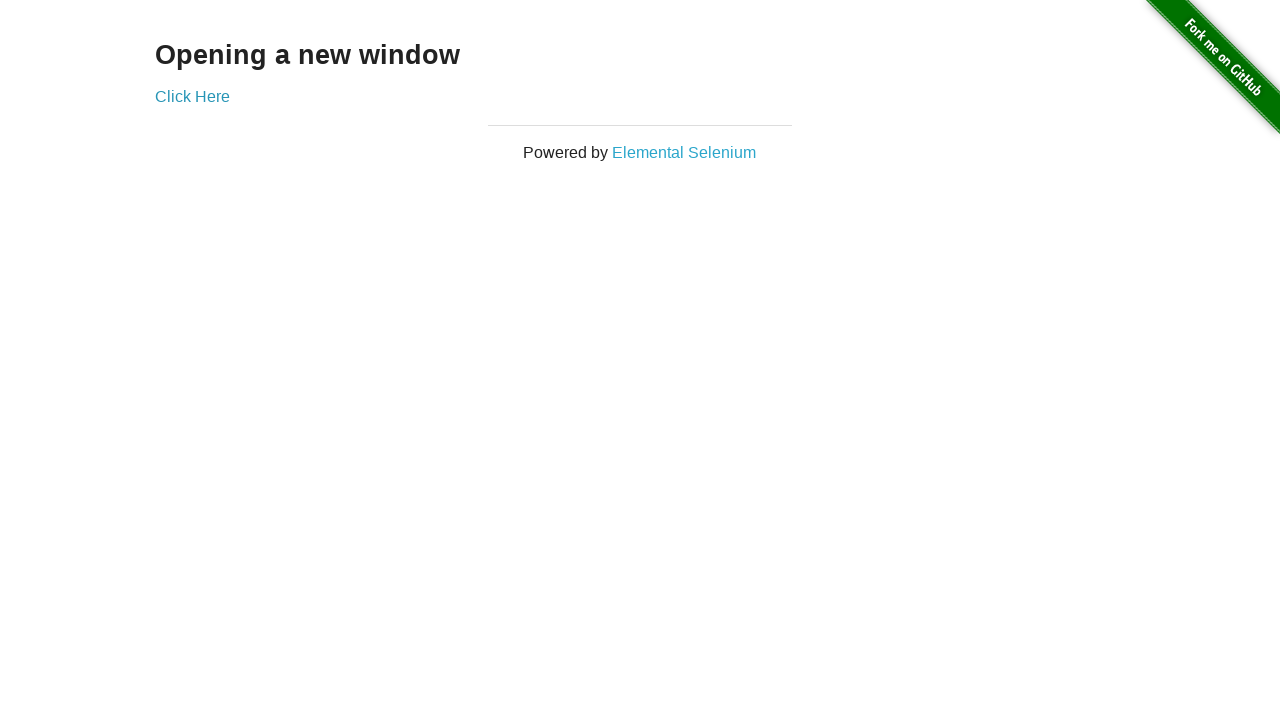

Closed the new window
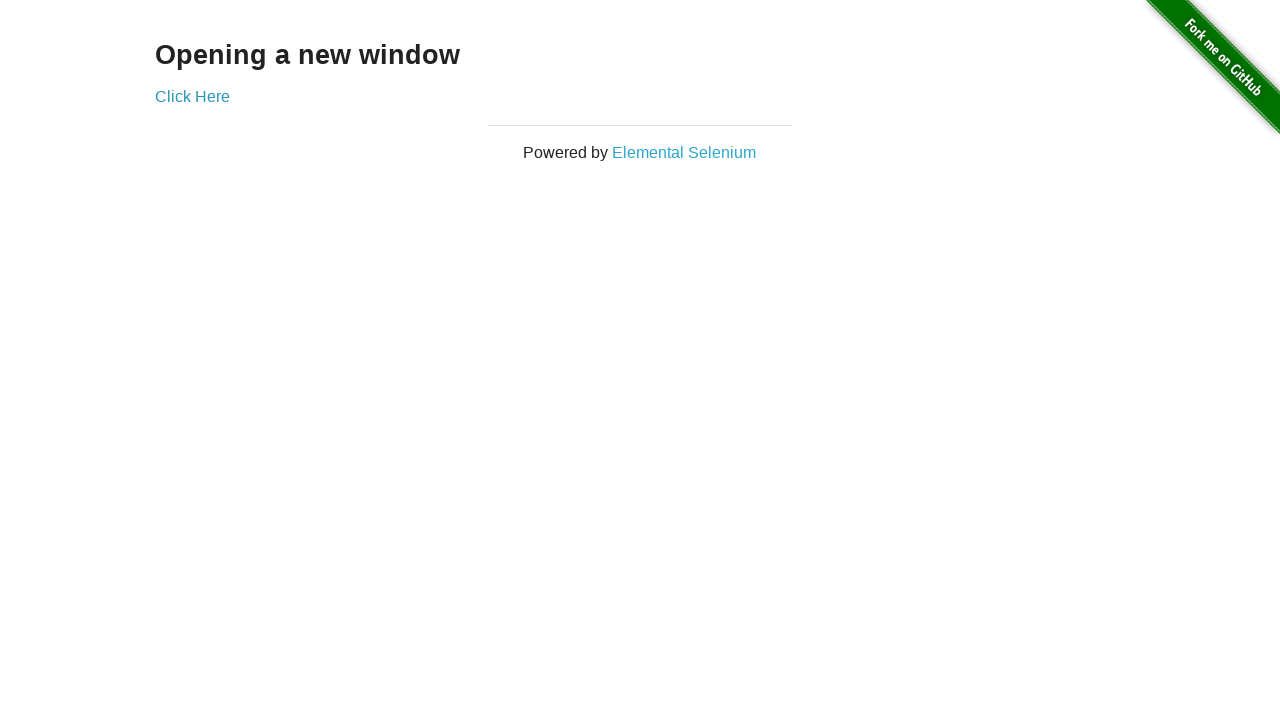

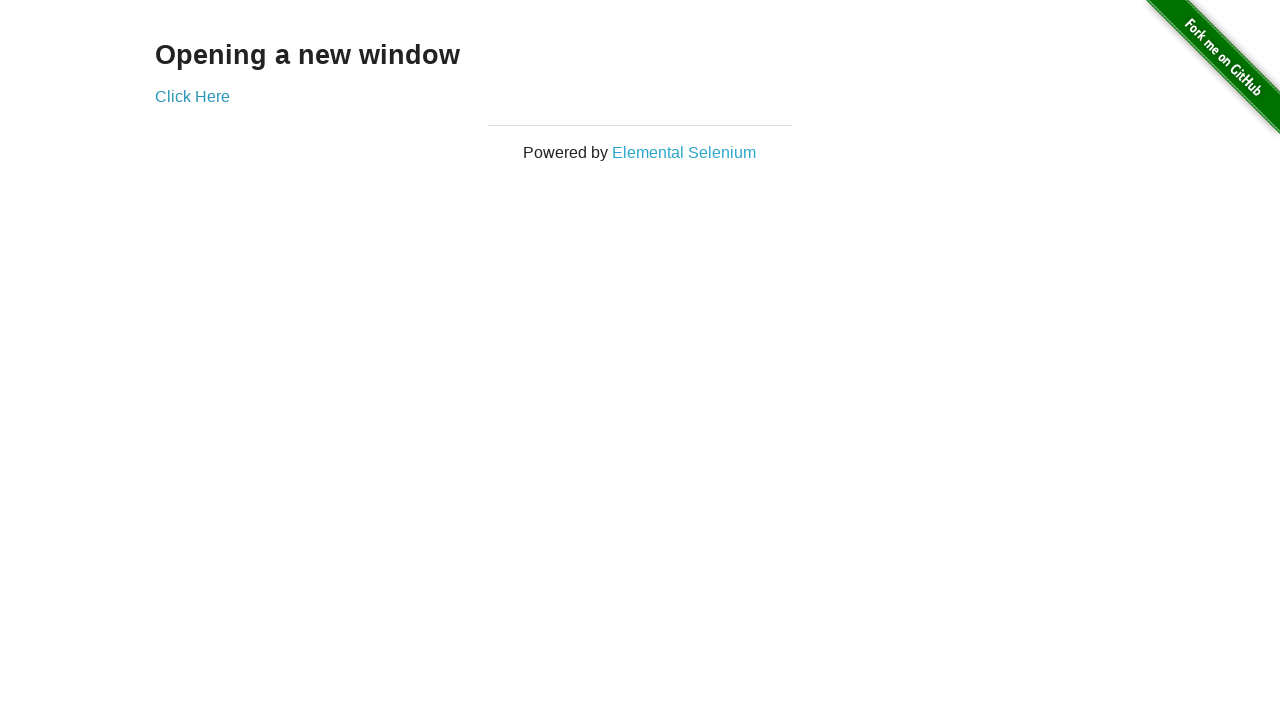